Tests AJAX functionality by clicking a button that triggers an AJAX request and waiting for success message

Starting URL: http://www.uitestingplayground.com/ajax

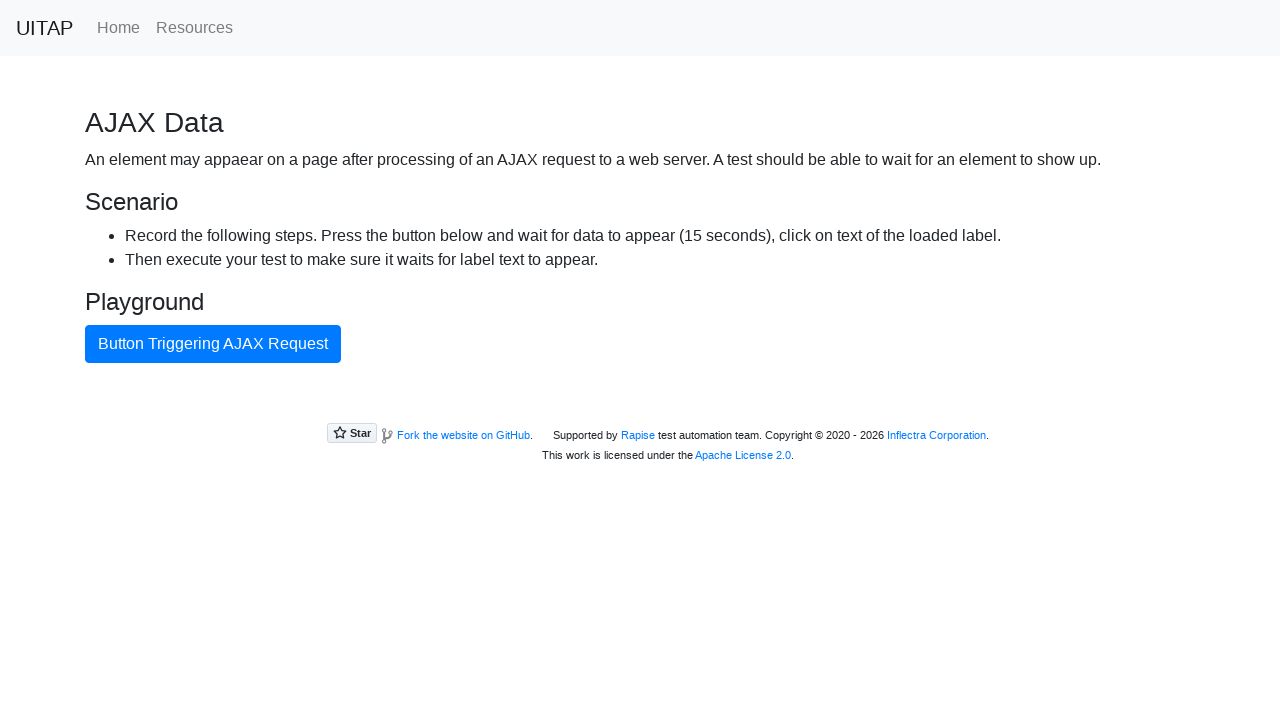

Clicked button to trigger AJAX request at (213, 344) on internal:role=button[name="Button Triggering AJAX Request"i]
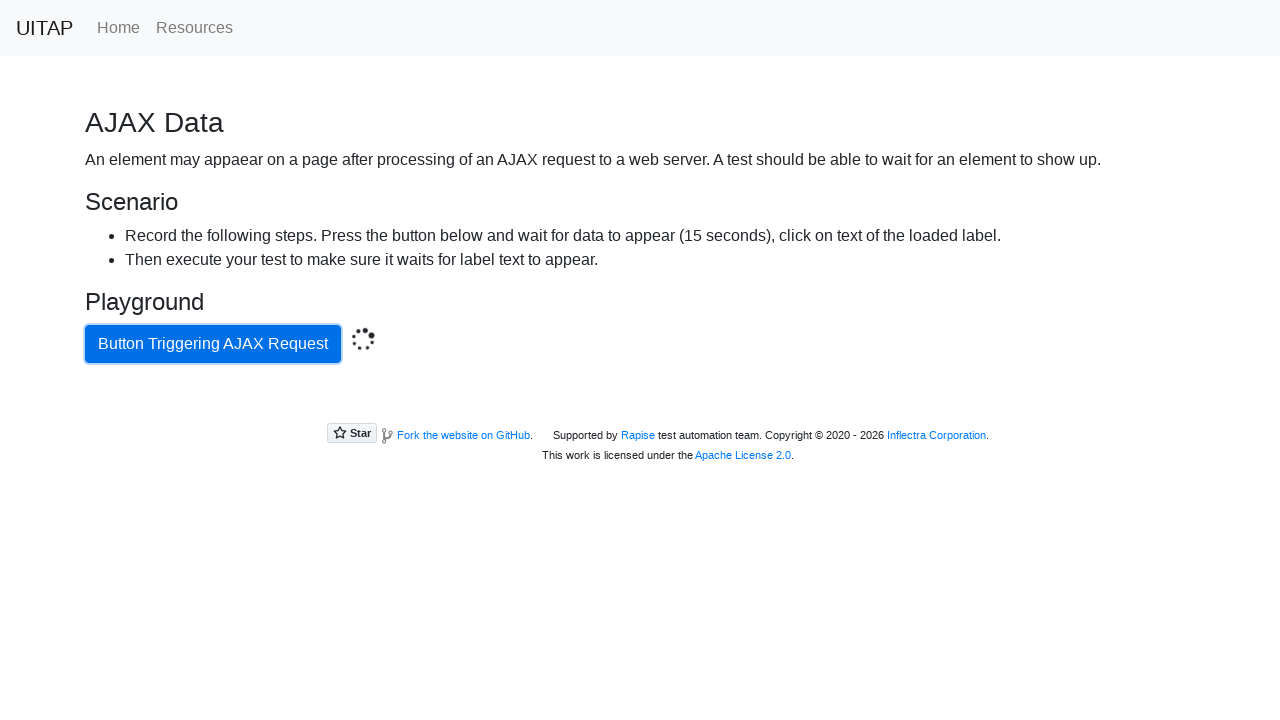

AJAX request completed and success message appeared
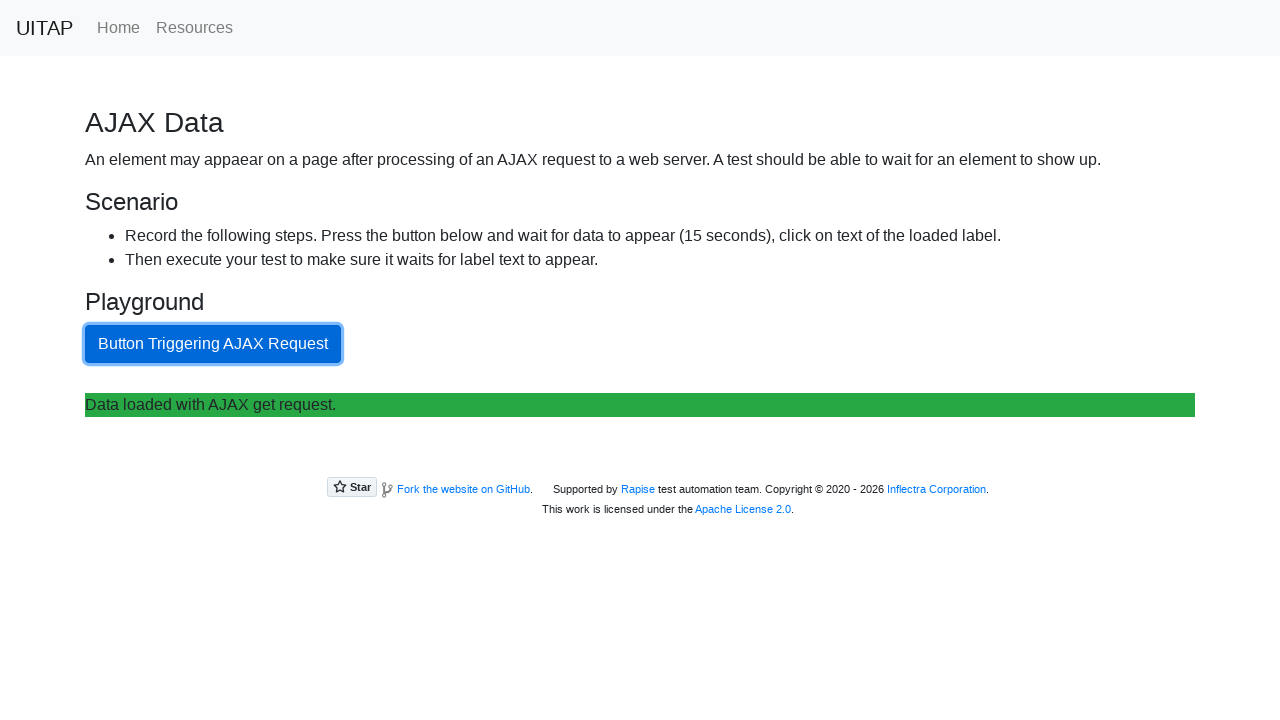

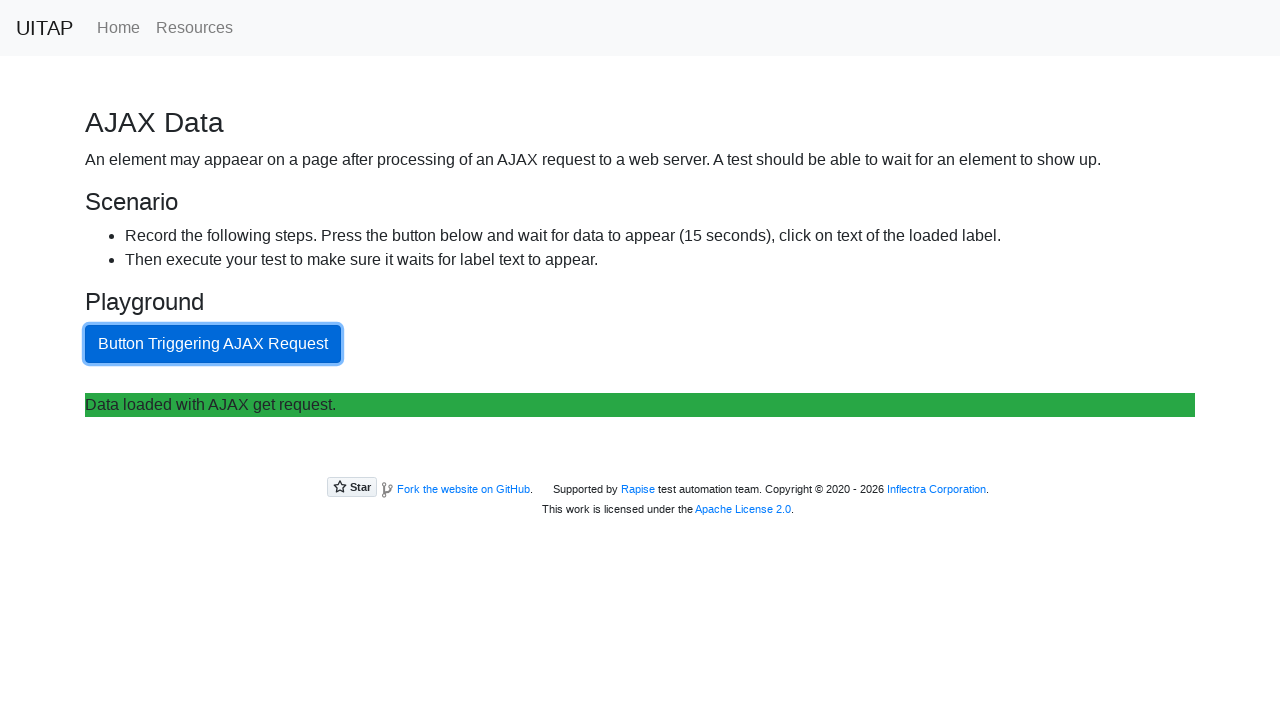